Tests the Add/Remove Elements functionality by adding two elements, verifying two delete buttons appear, then deleting them one by one until all are removed.

Starting URL: http://the-internet.herokuapp.com/

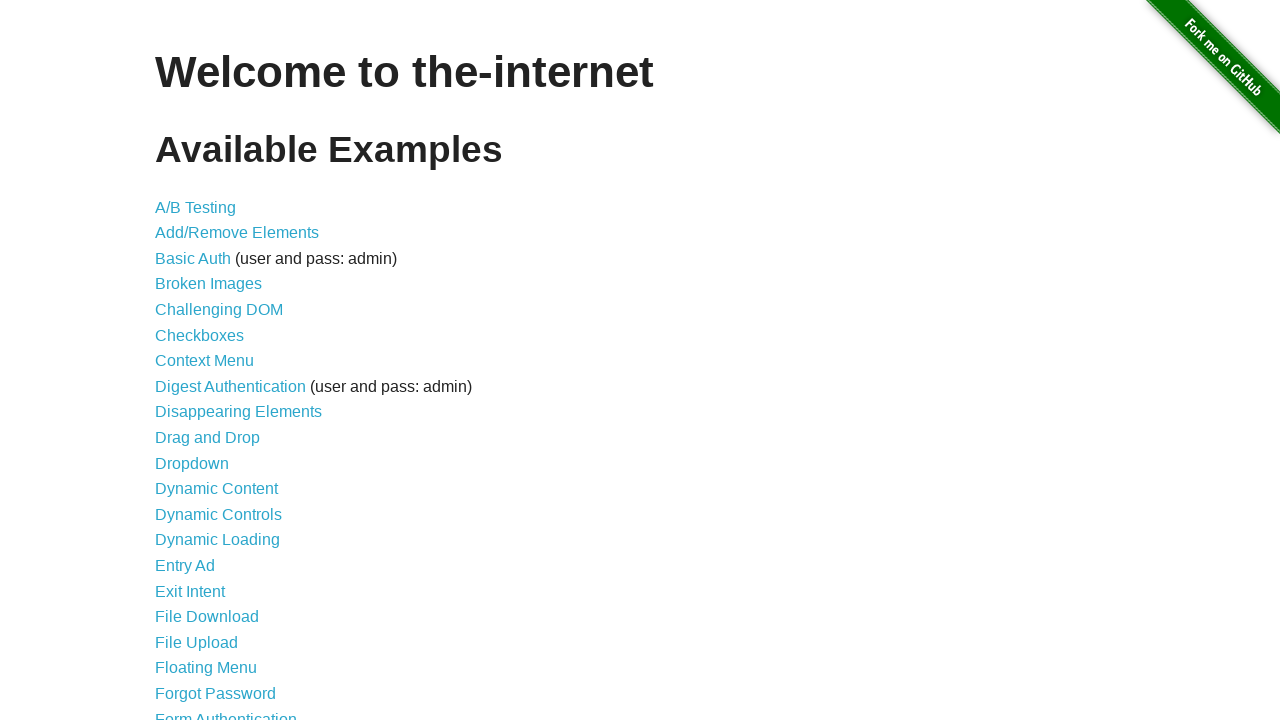

Clicked on Add/Remove Elements link from landing page at (237, 233) on xpath=//li/a[contains(text(),'Add/Remove Elements')]
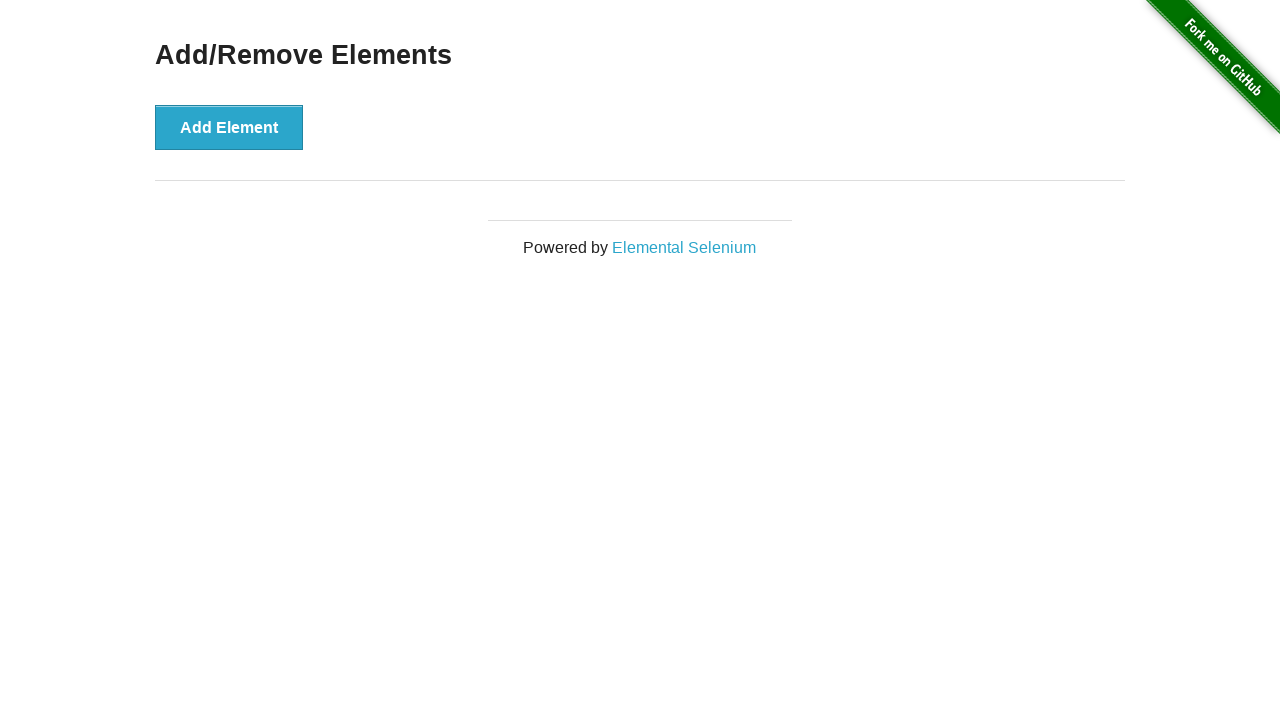

Add/Remove Elements page loaded and Add Element button is visible
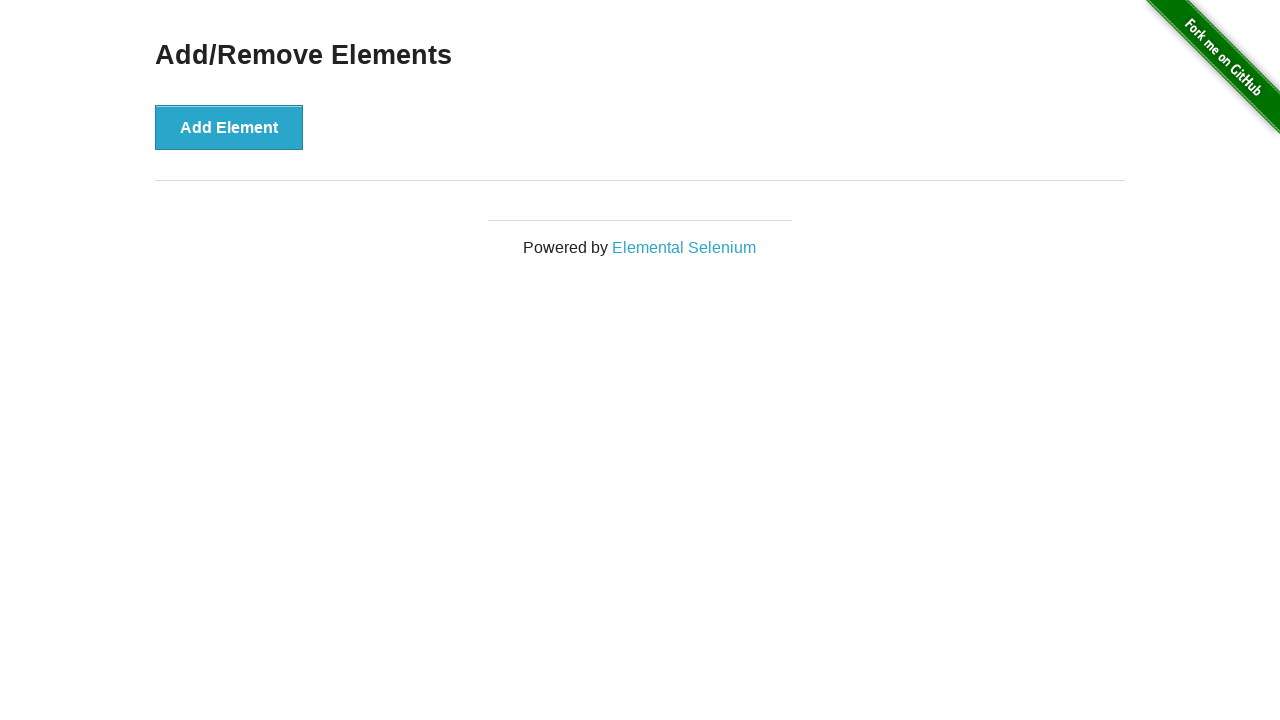

Clicked Add Element button (first time) at (229, 127) on xpath=//div/button[text()='Add Element']
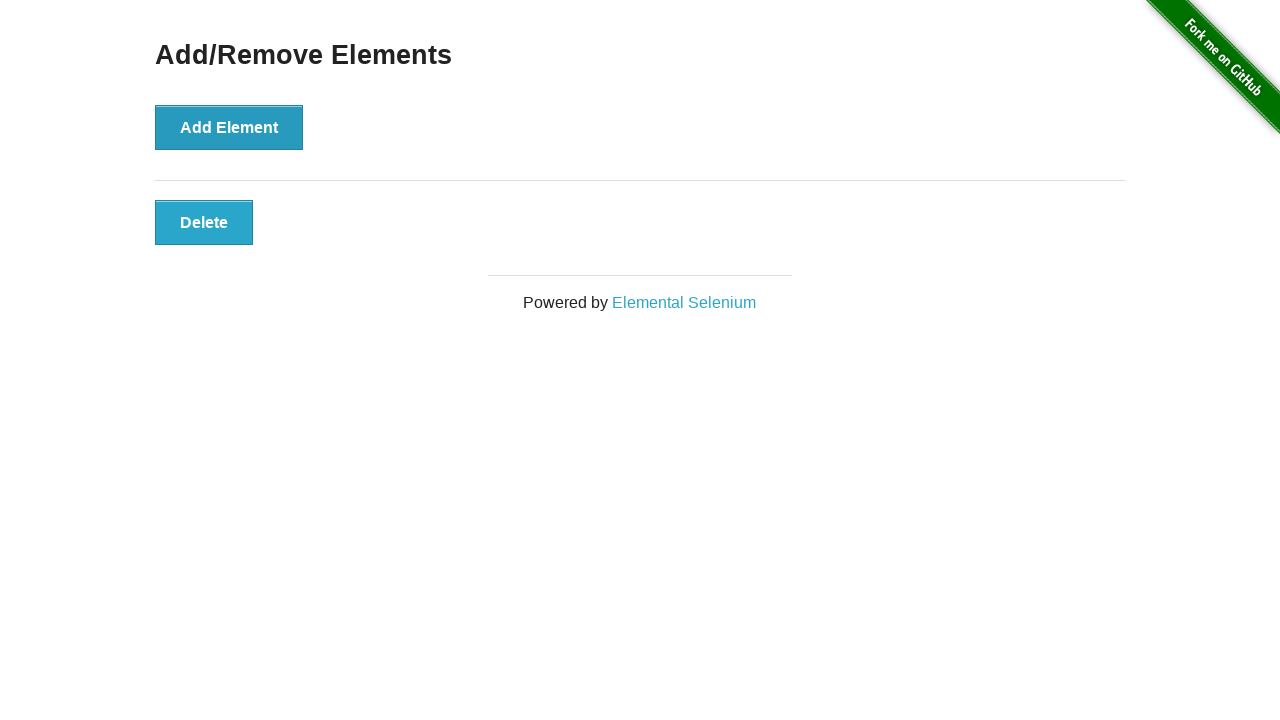

Clicked Add Element button (second time) at (229, 127) on xpath=//div/button[text()='Add Element']
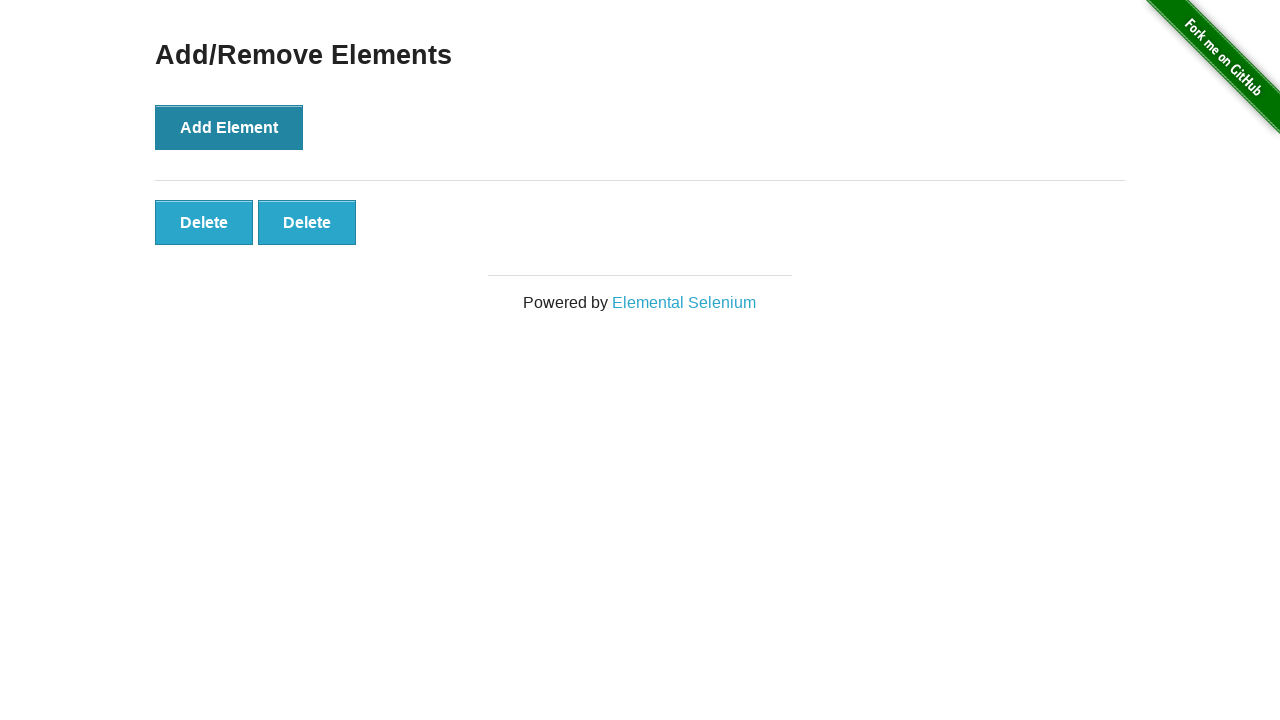

Two Delete buttons are now visible after adding two elements
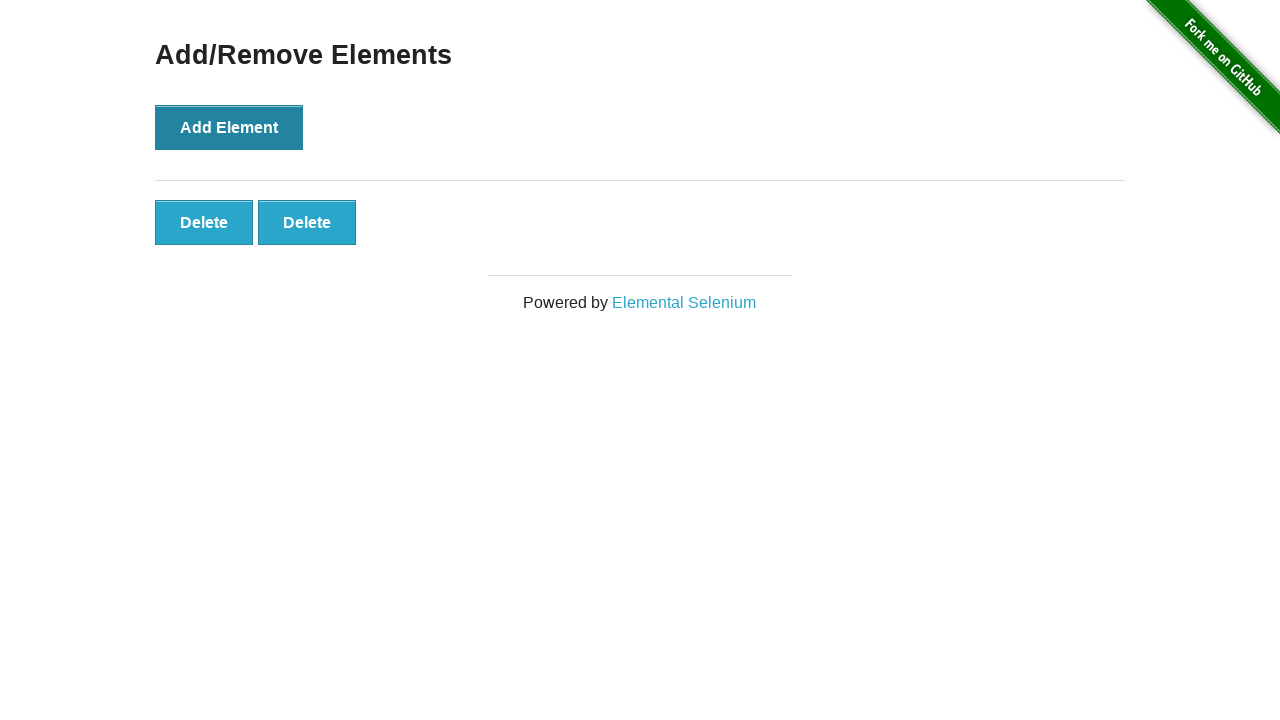

Clicked first Delete button to remove first element at (204, 222) on xpath=//div[@id='elements']/button[text()='Delete']
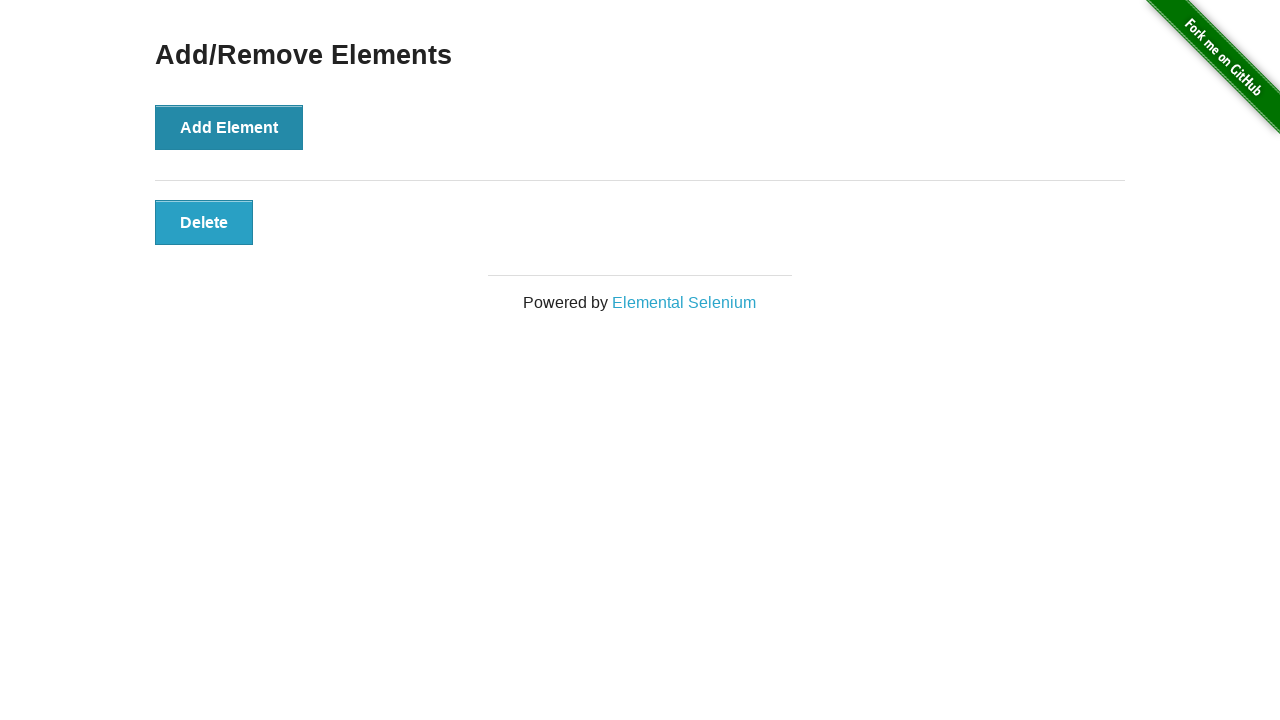

One Delete button remains after deleting first element
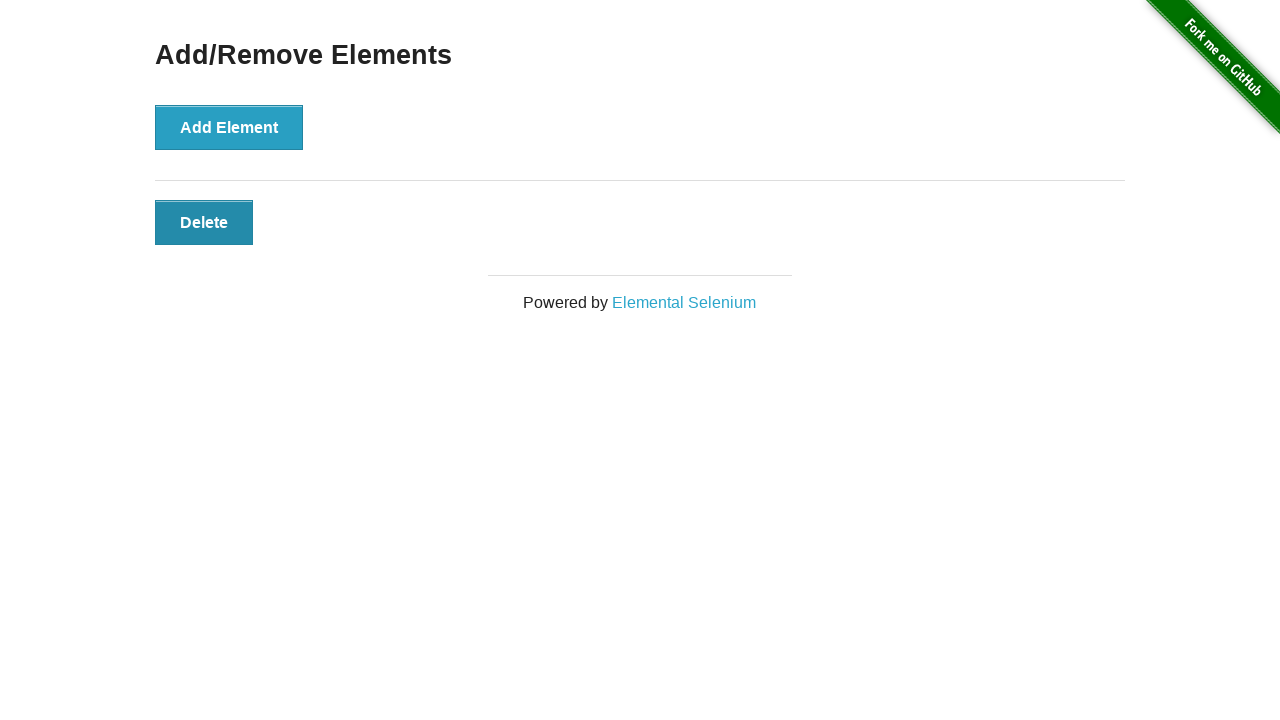

Clicked second Delete button to remove remaining element at (204, 222) on xpath=//div[@id='elements']/button[text()='Delete']
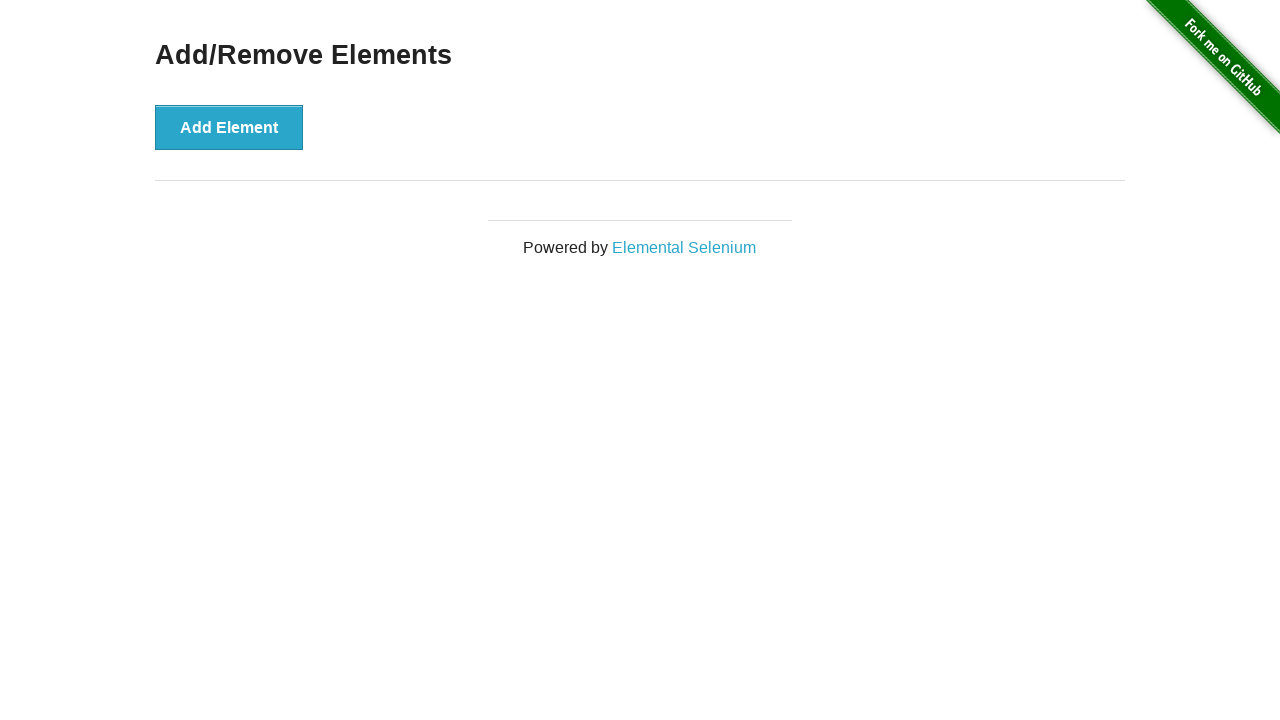

All Delete buttons have been removed - elements area is now empty
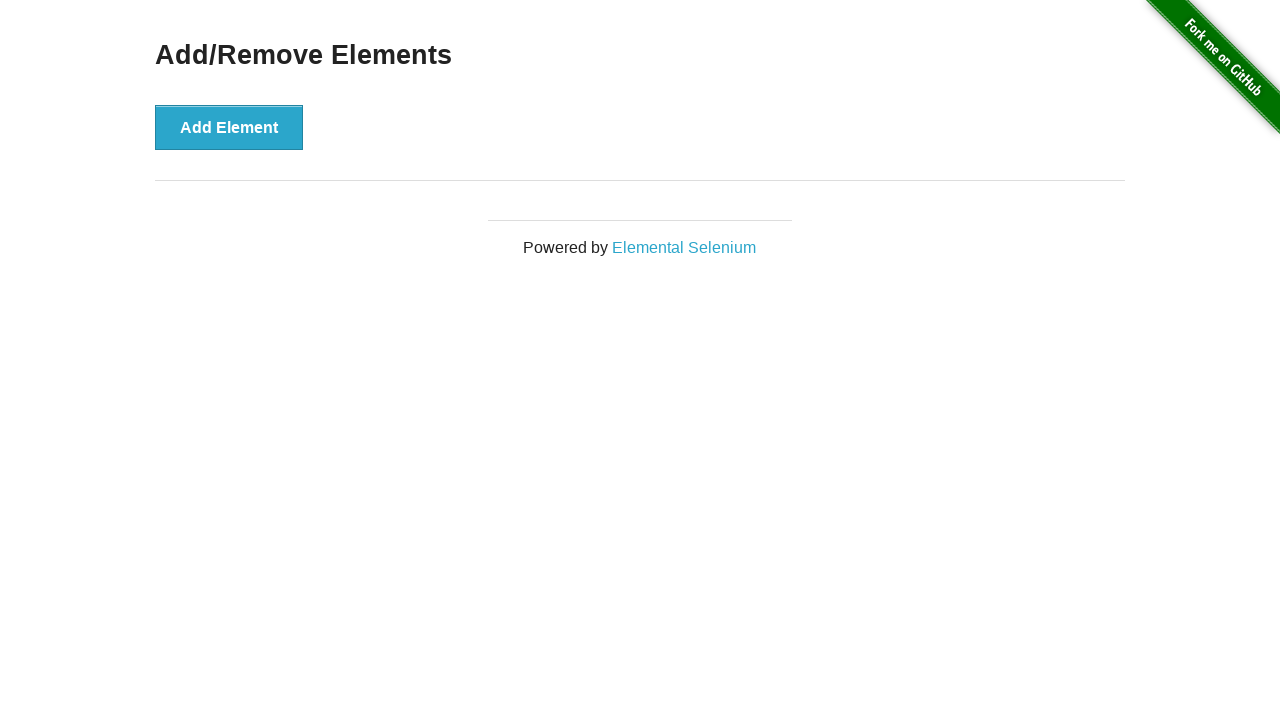

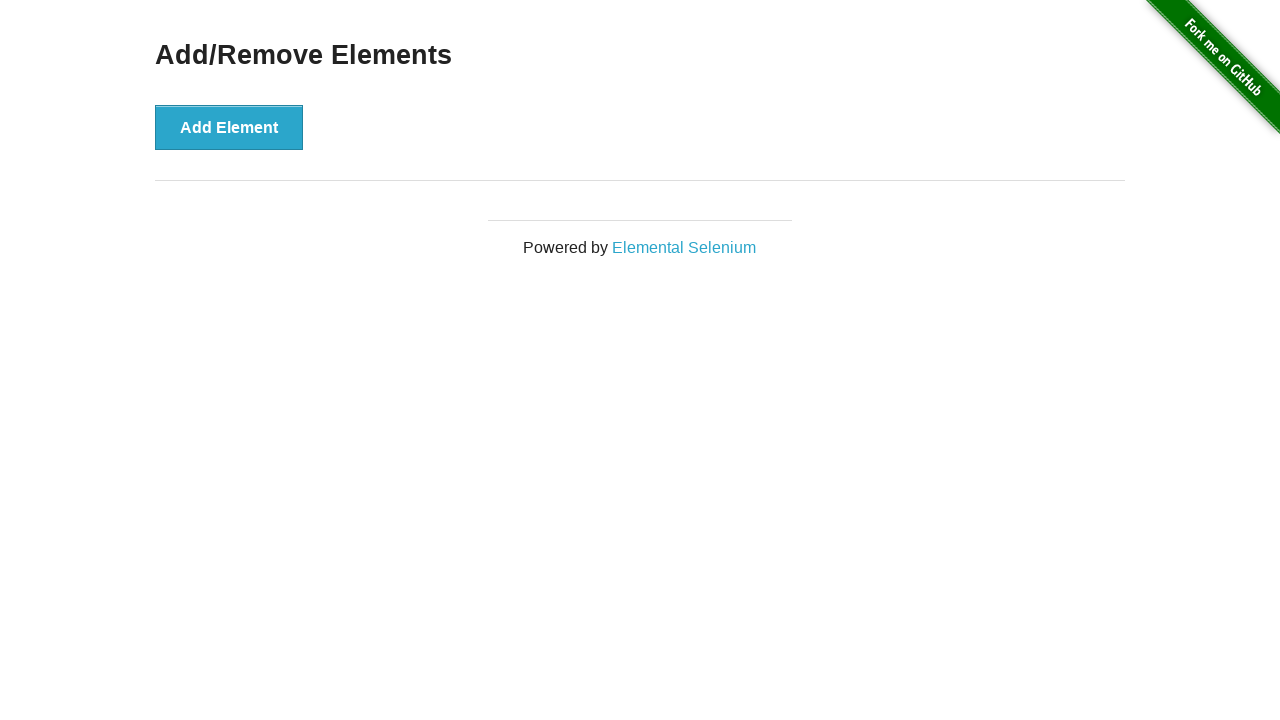